Tests marking all todo items as completed using the toggle-all checkbox

Starting URL: https://demo.playwright.dev/todomvc

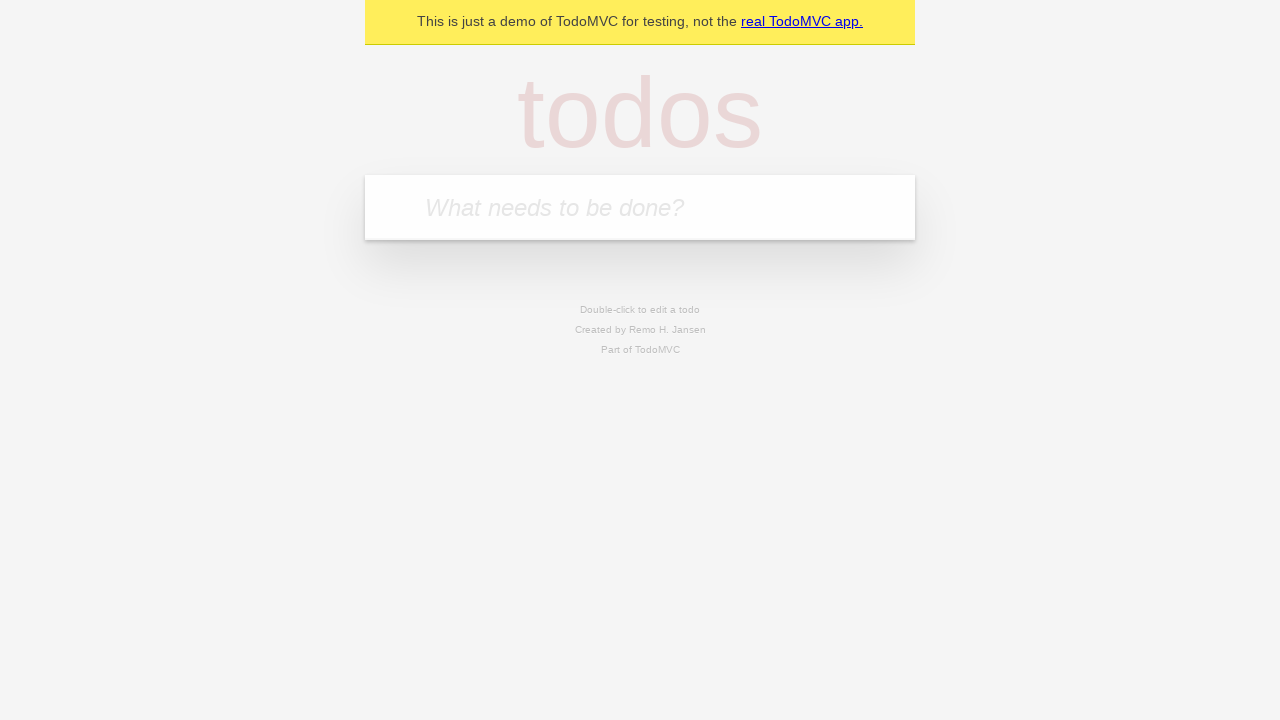

Filled todo input with 'buy some cheese' on internal:attr=[placeholder="What needs to be done?"i]
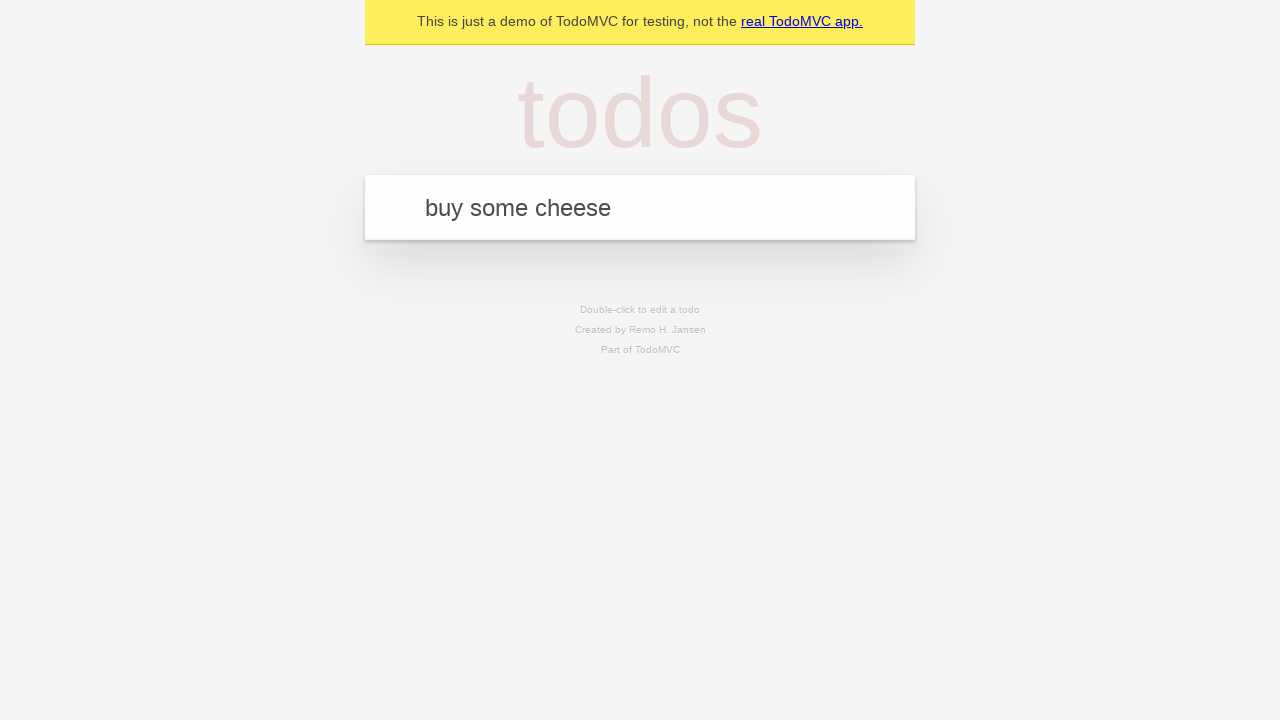

Pressed Enter to add first todo item on internal:attr=[placeholder="What needs to be done?"i]
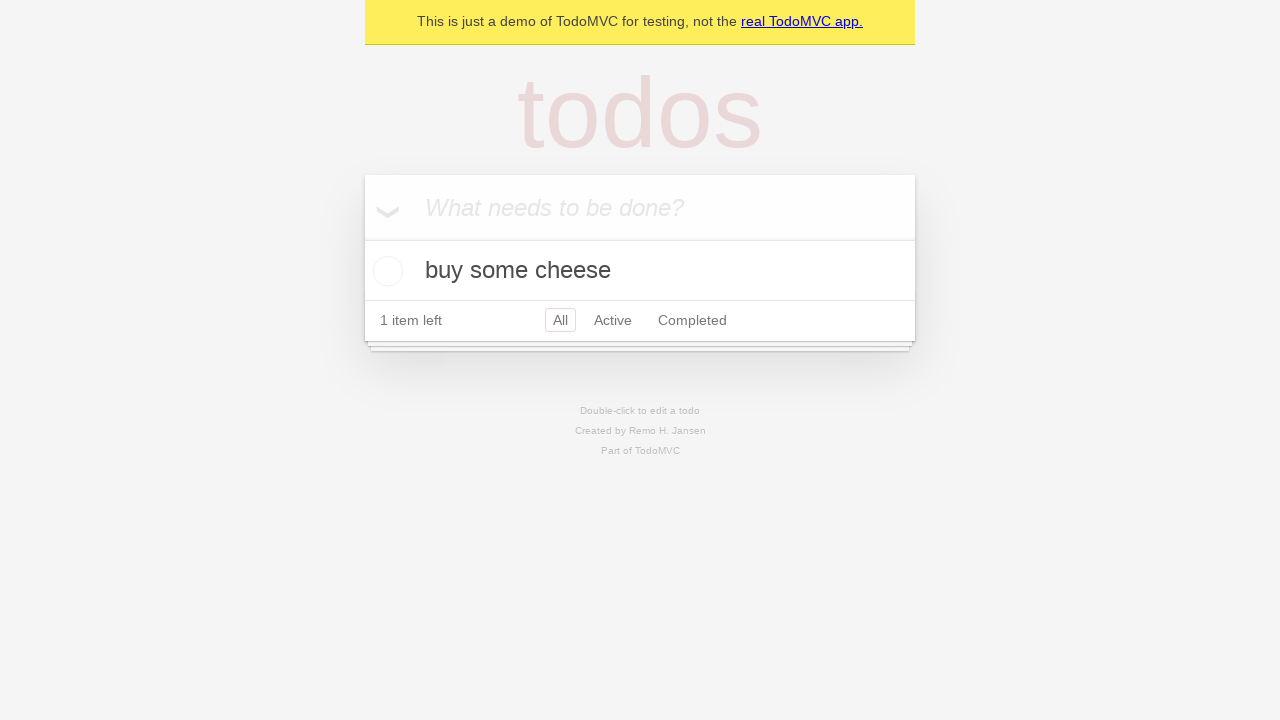

Filled todo input with 'feed the cat' on internal:attr=[placeholder="What needs to be done?"i]
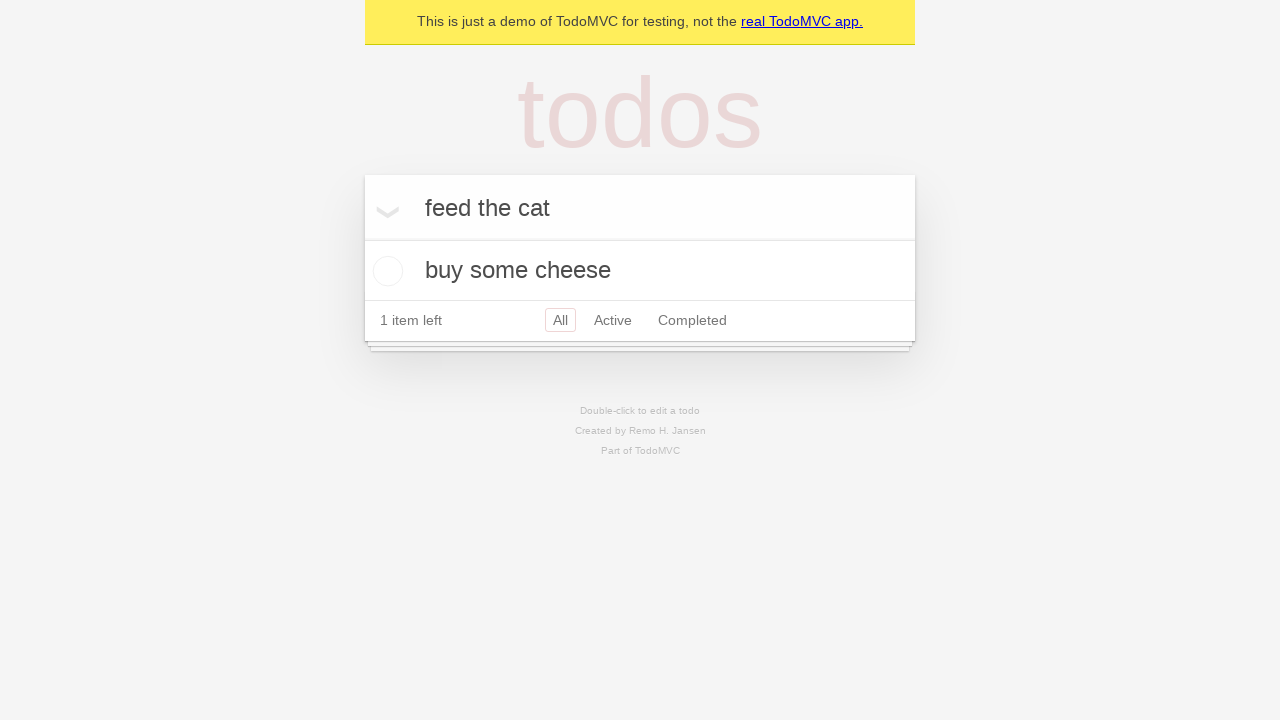

Pressed Enter to add second todo item on internal:attr=[placeholder="What needs to be done?"i]
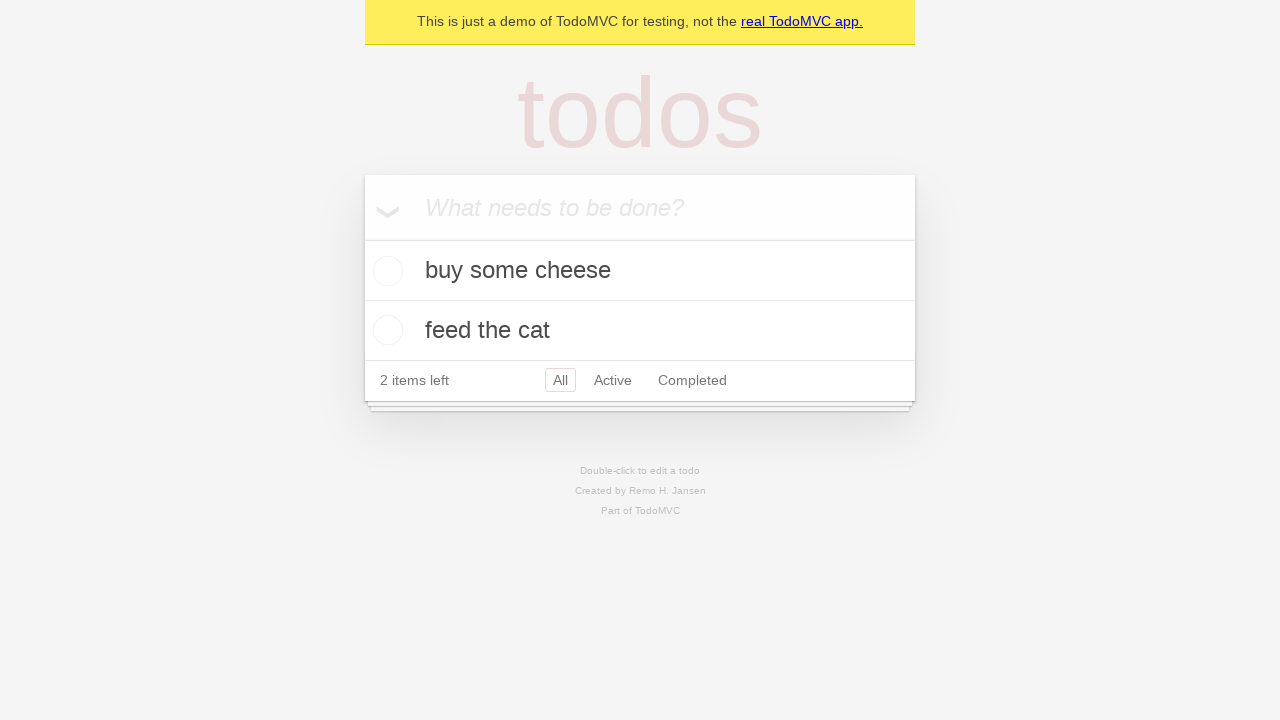

Filled todo input with 'book a doctors appointment' on internal:attr=[placeholder="What needs to be done?"i]
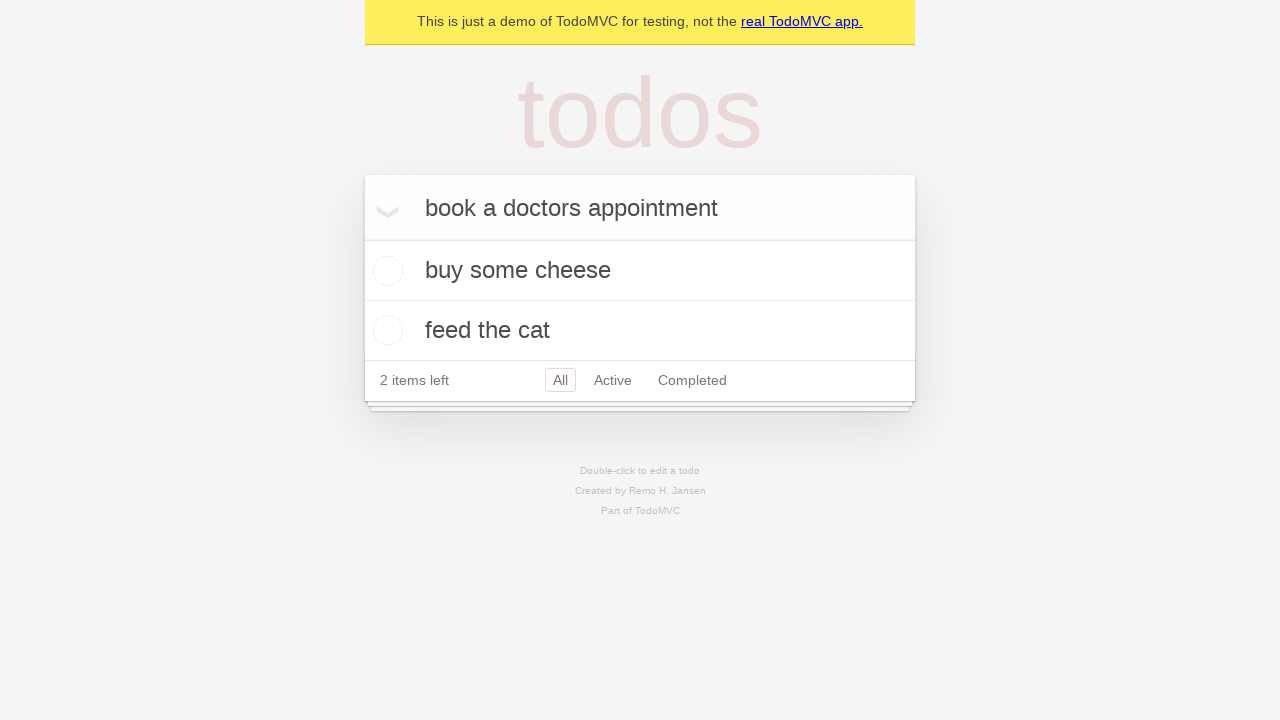

Pressed Enter to add third todo item on internal:attr=[placeholder="What needs to be done?"i]
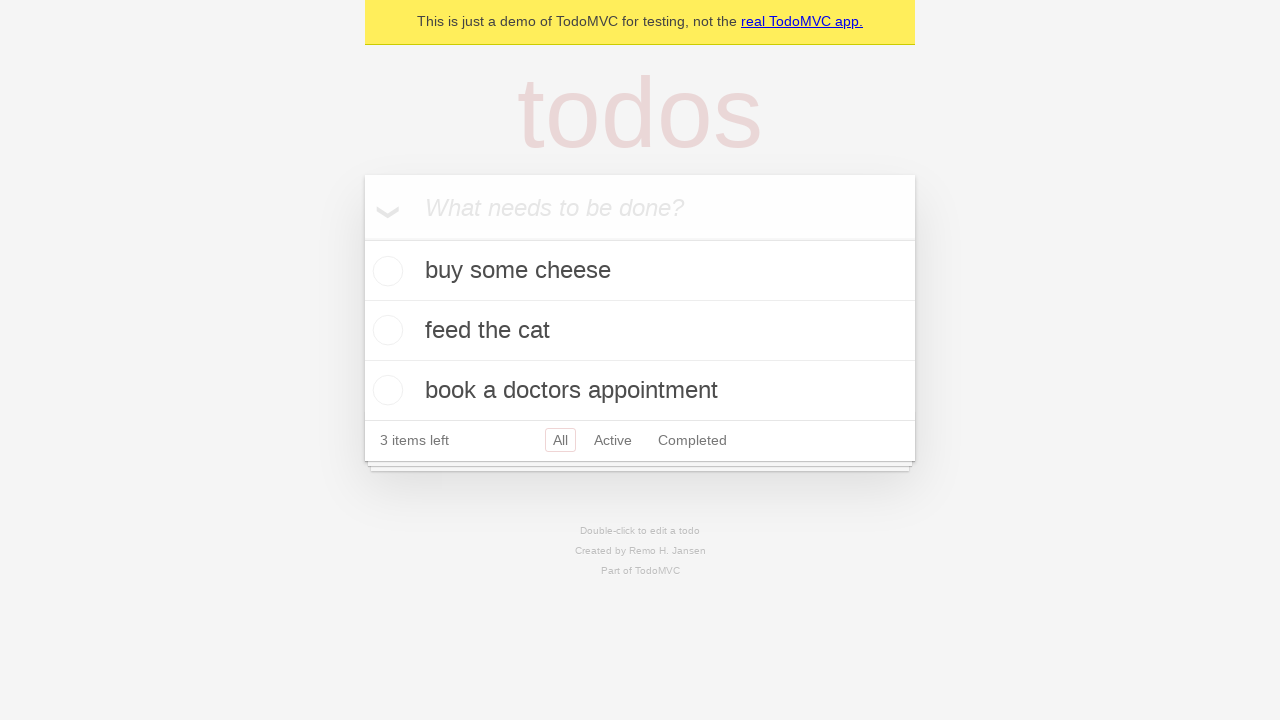

Clicked 'Mark all as complete' checkbox at (362, 238) on internal:label="Mark all as complete"i
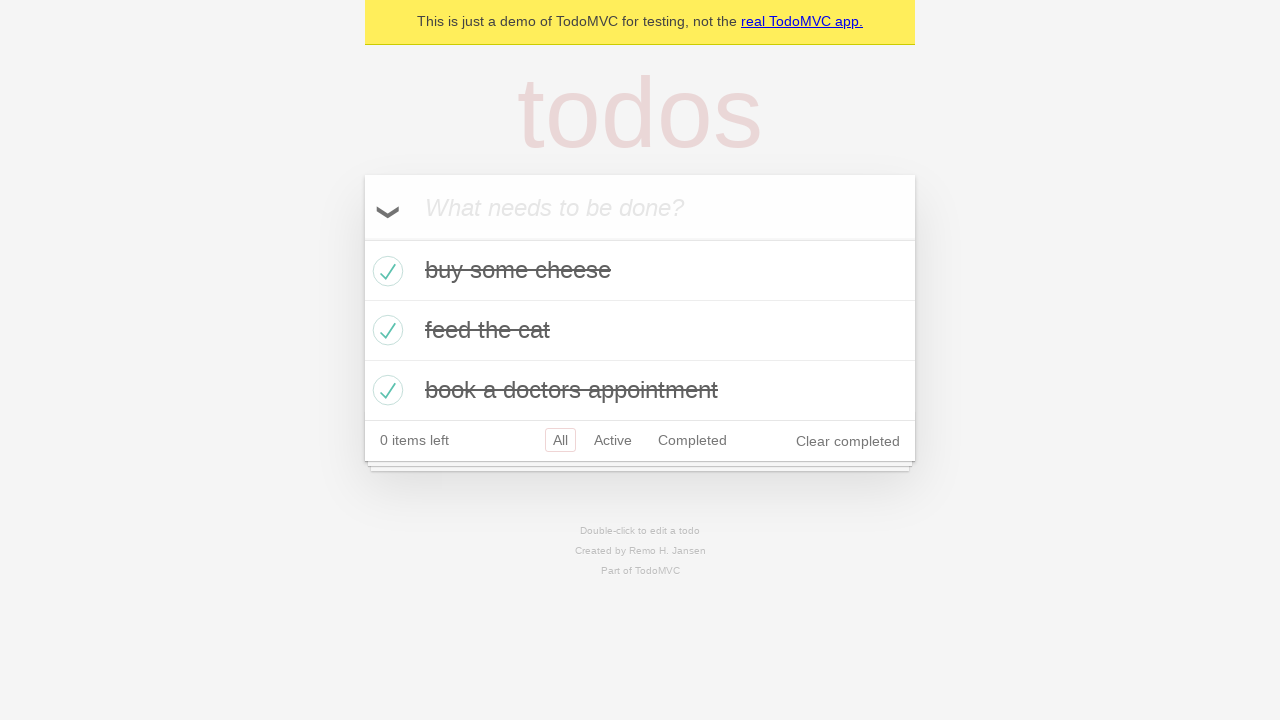

Waited for all todo items to be marked as completed
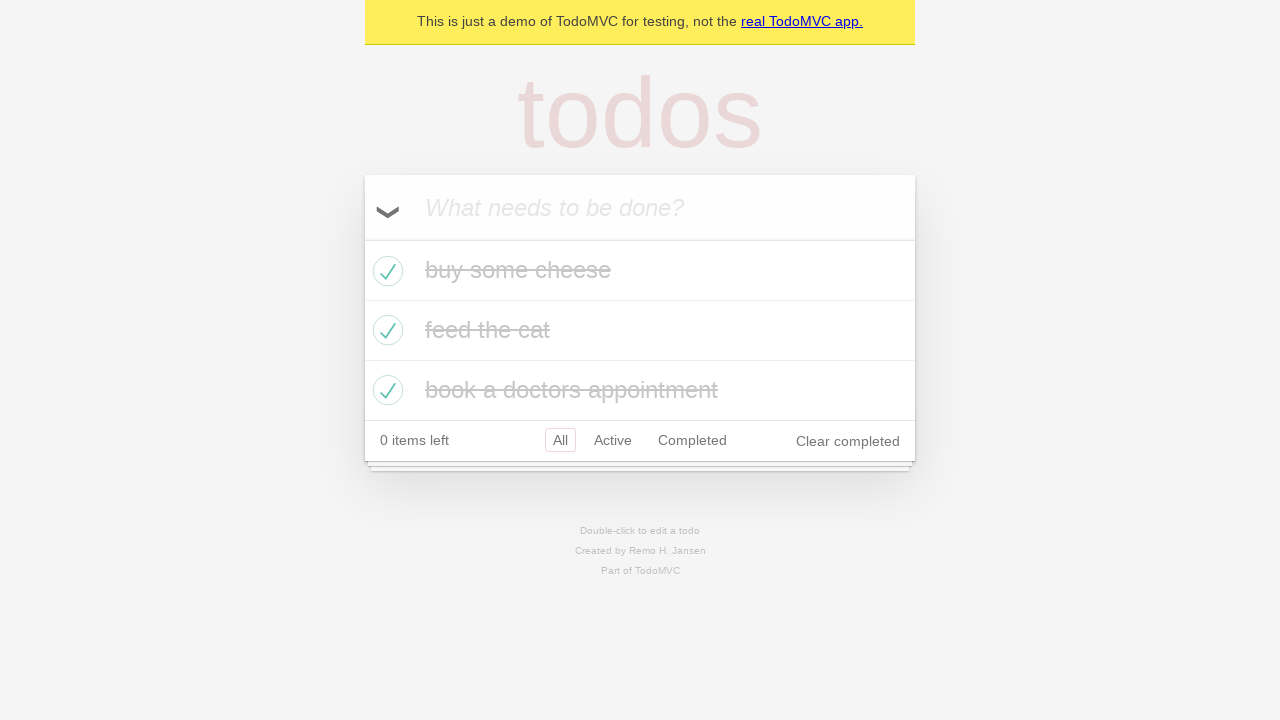

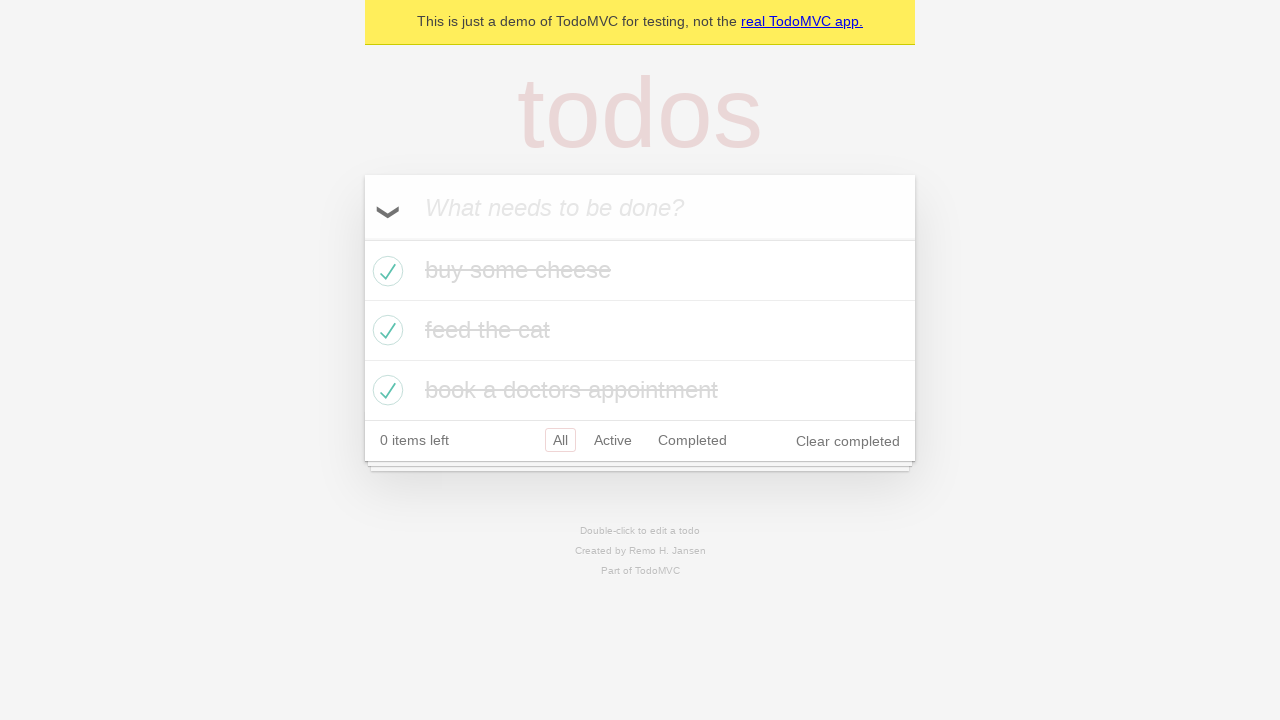